Tests that the Clear completed button is displayed when a todo is marked complete

Starting URL: https://demo.playwright.dev/todomvc

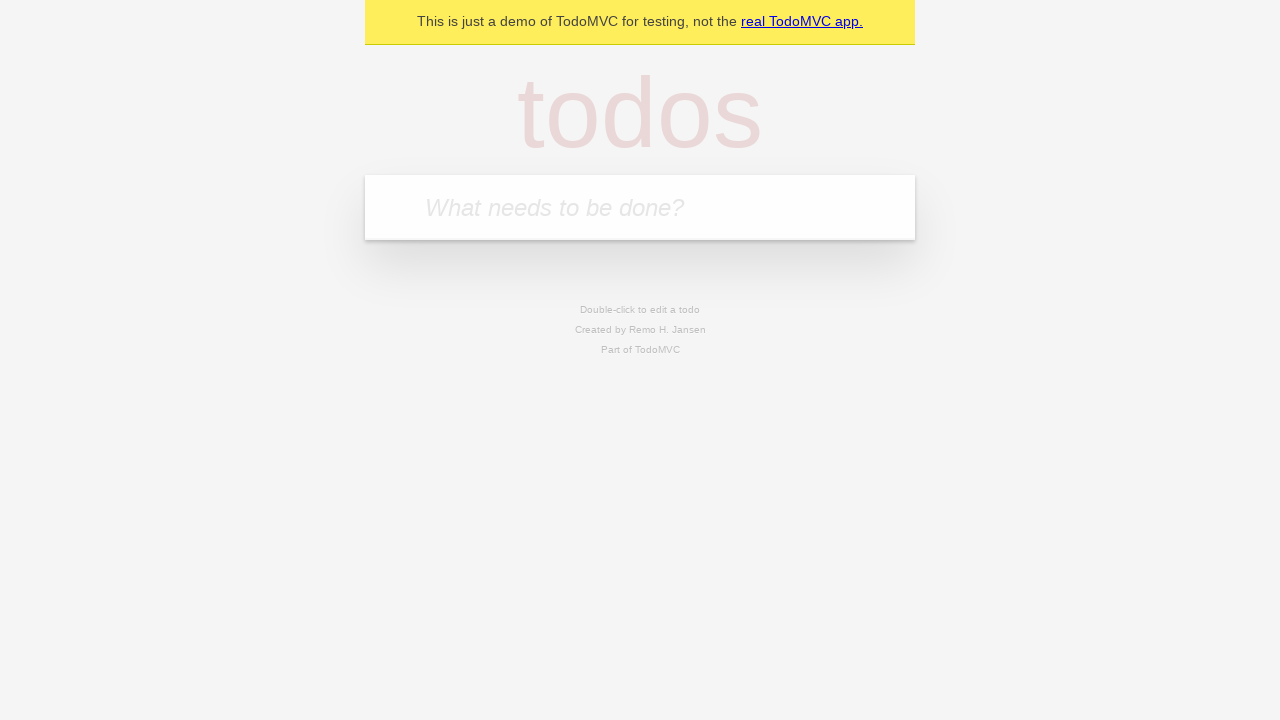

Filled todo input with 'buy some cheese' on internal:attr=[placeholder="What needs to be done?"i]
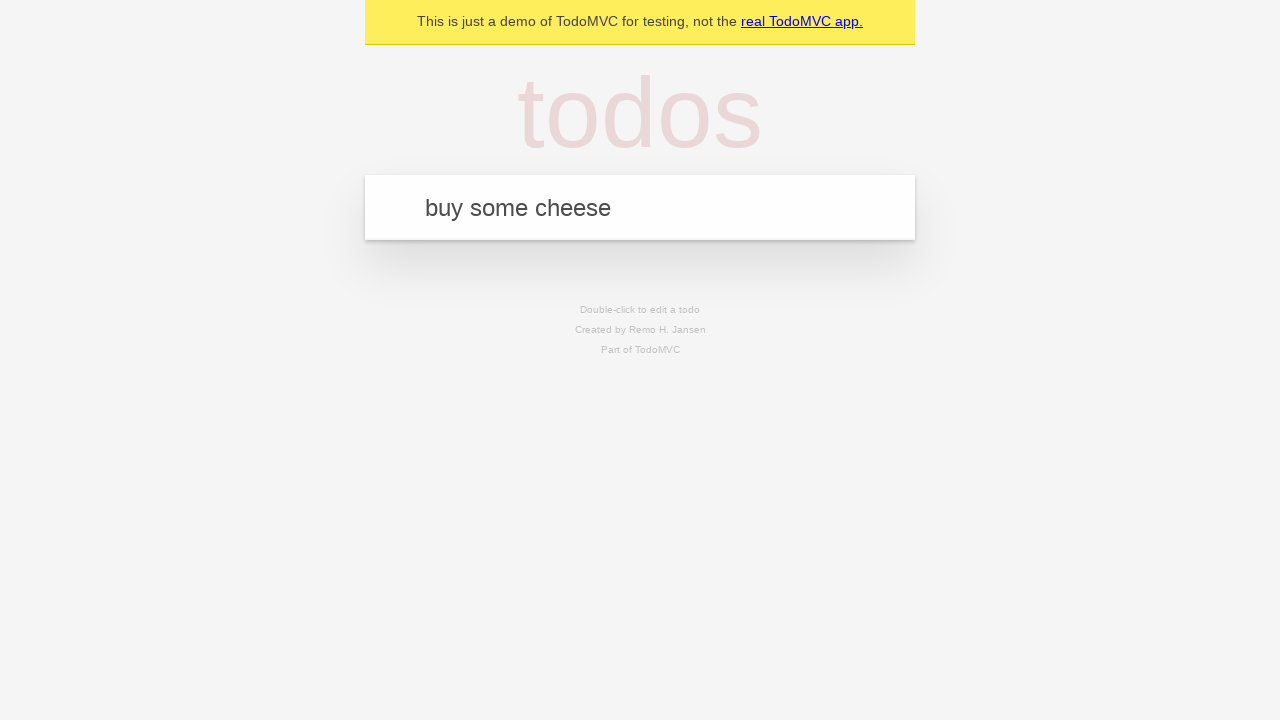

Pressed Enter to create first todo on internal:attr=[placeholder="What needs to be done?"i]
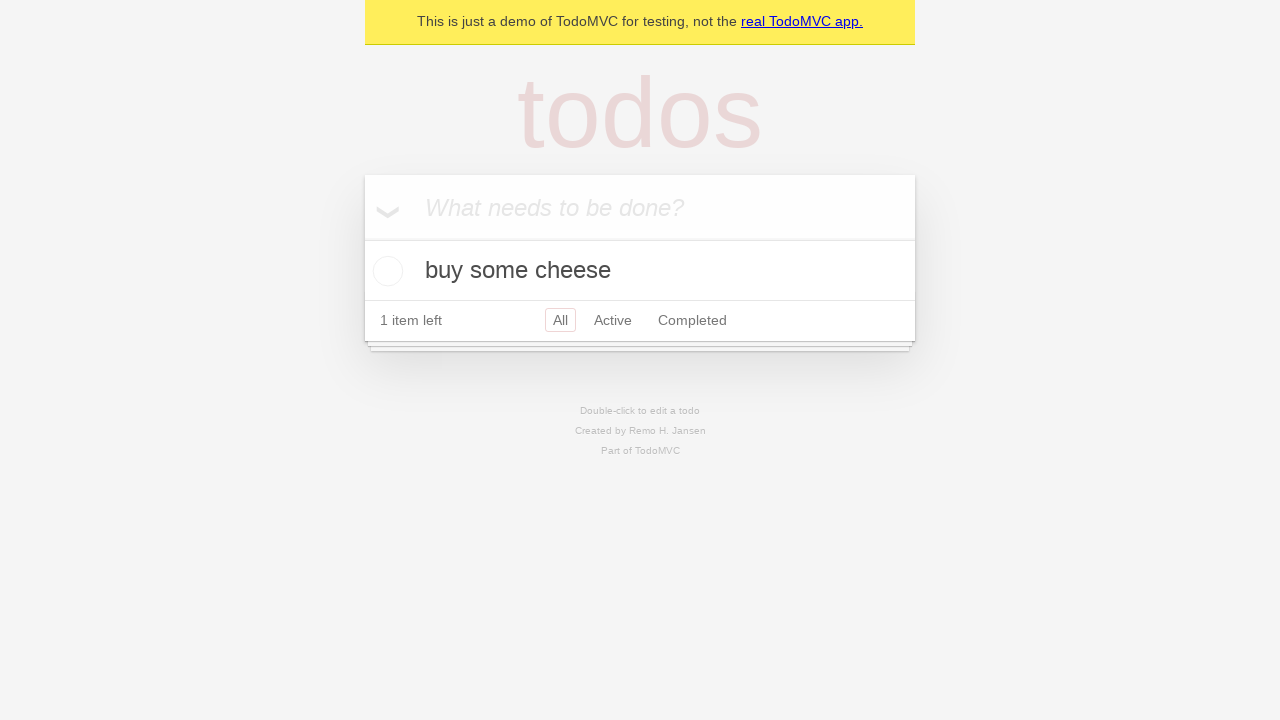

Filled todo input with 'feed the cat' on internal:attr=[placeholder="What needs to be done?"i]
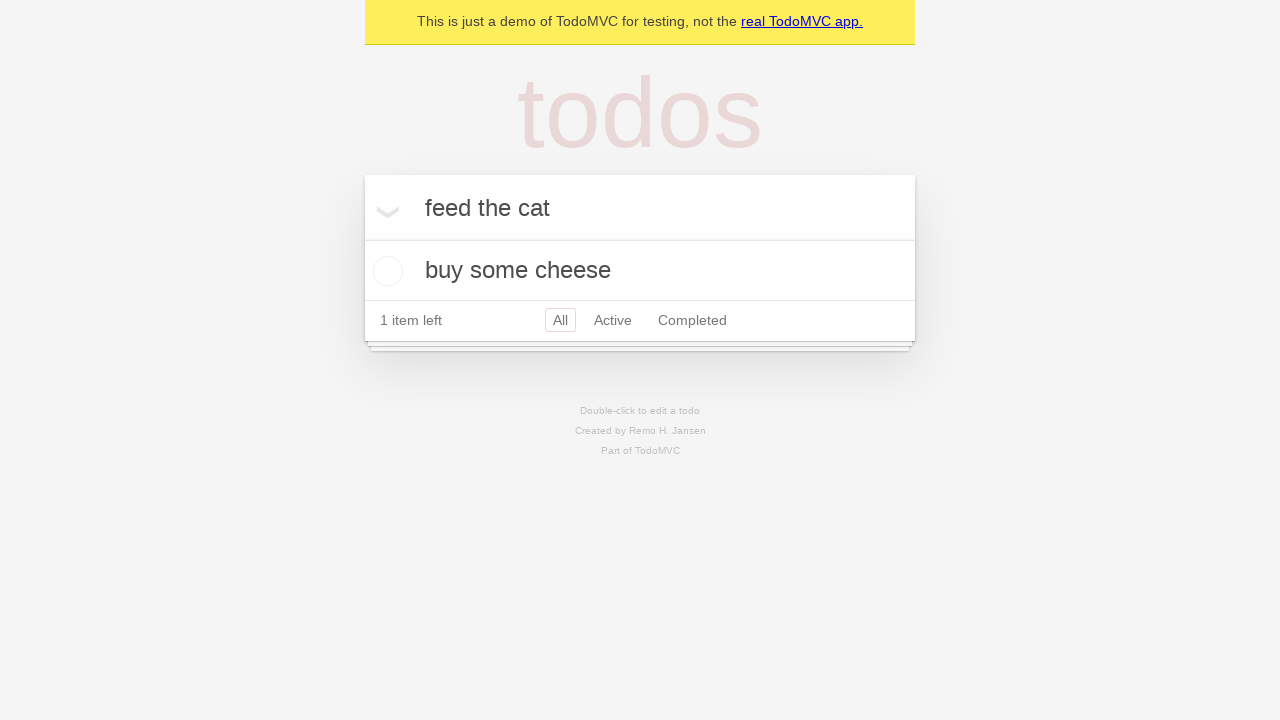

Pressed Enter to create second todo on internal:attr=[placeholder="What needs to be done?"i]
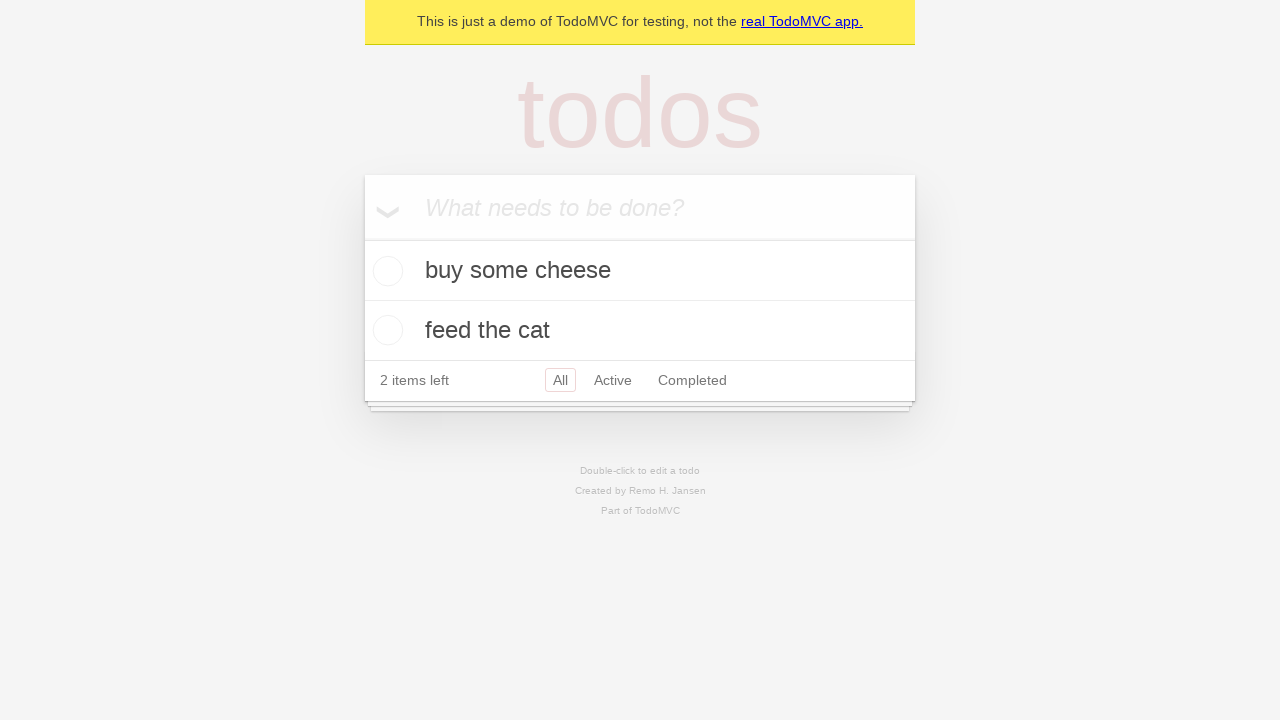

Filled todo input with 'book a doctors appointment' on internal:attr=[placeholder="What needs to be done?"i]
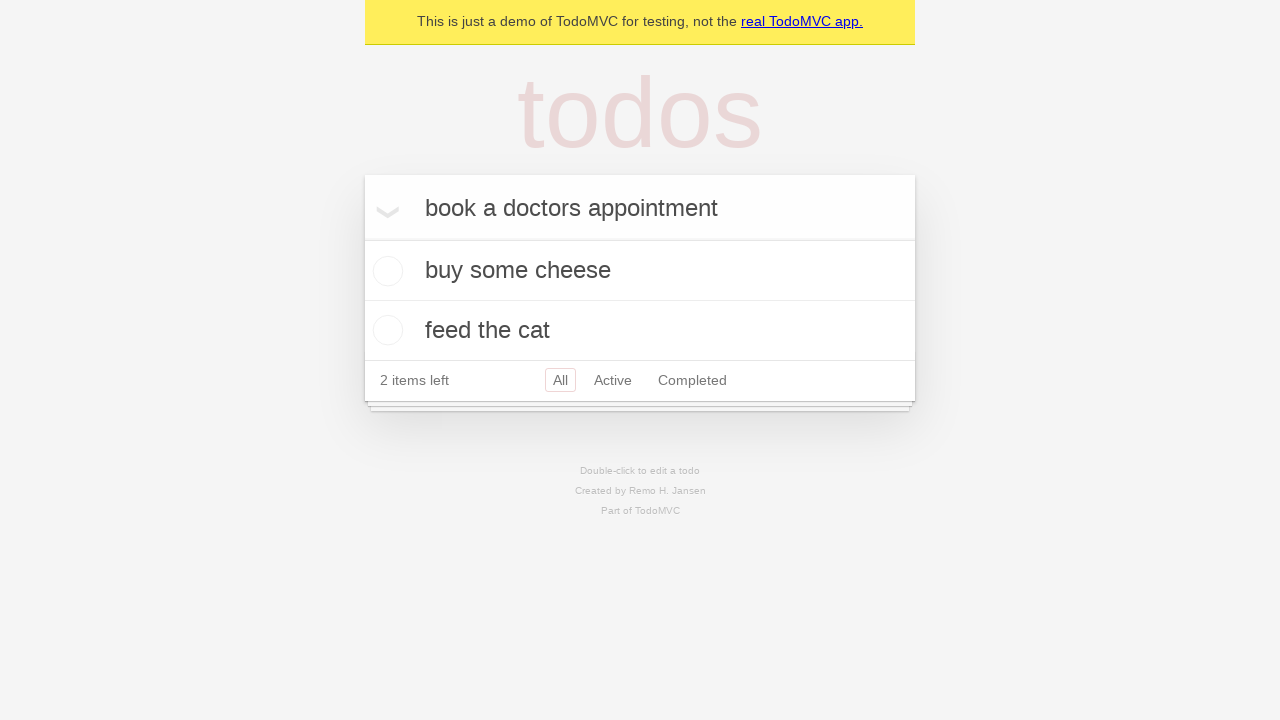

Pressed Enter to create third todo on internal:attr=[placeholder="What needs to be done?"i]
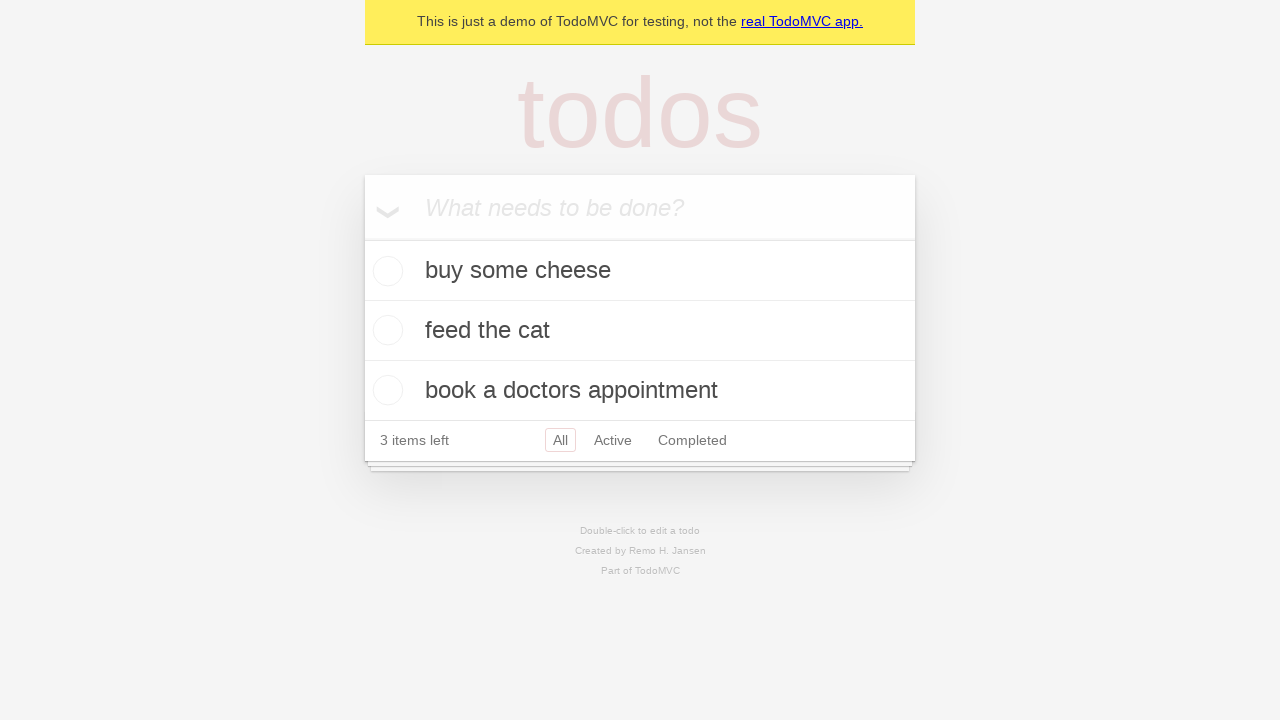

Waited for all three todos to be displayed
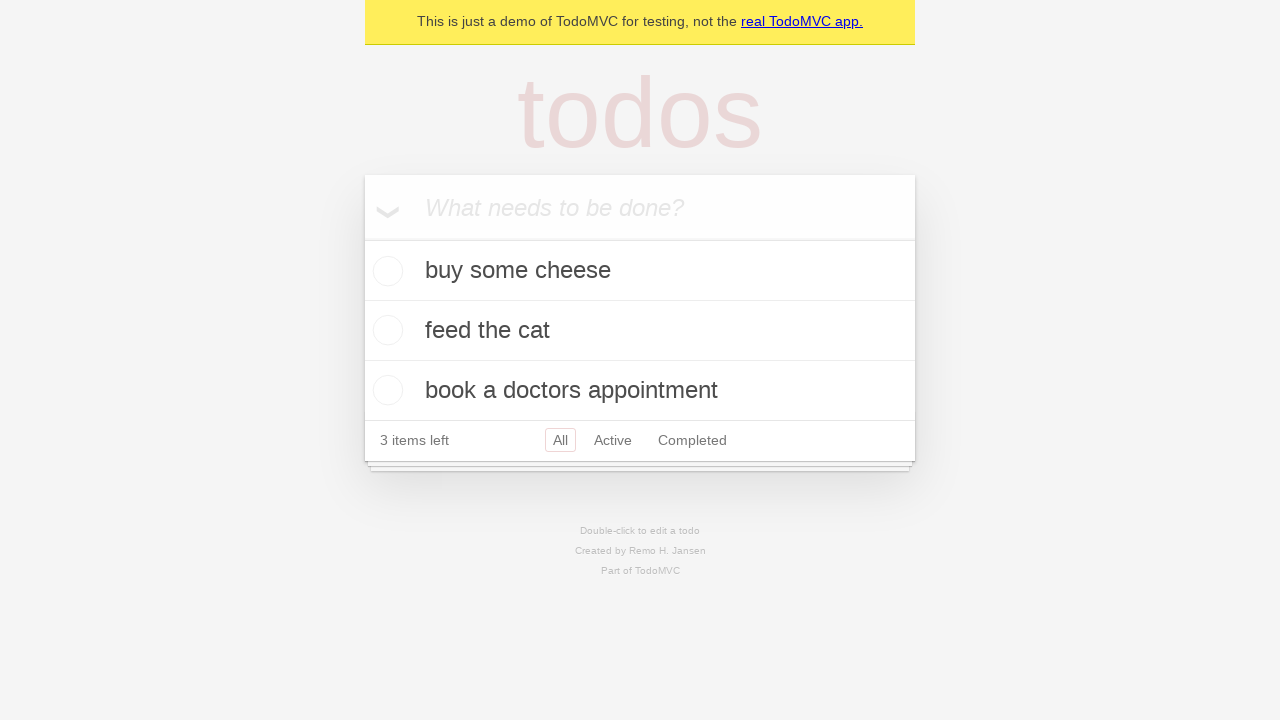

Checked the first todo as completed at (385, 271) on .todo-list li .toggle >> nth=0
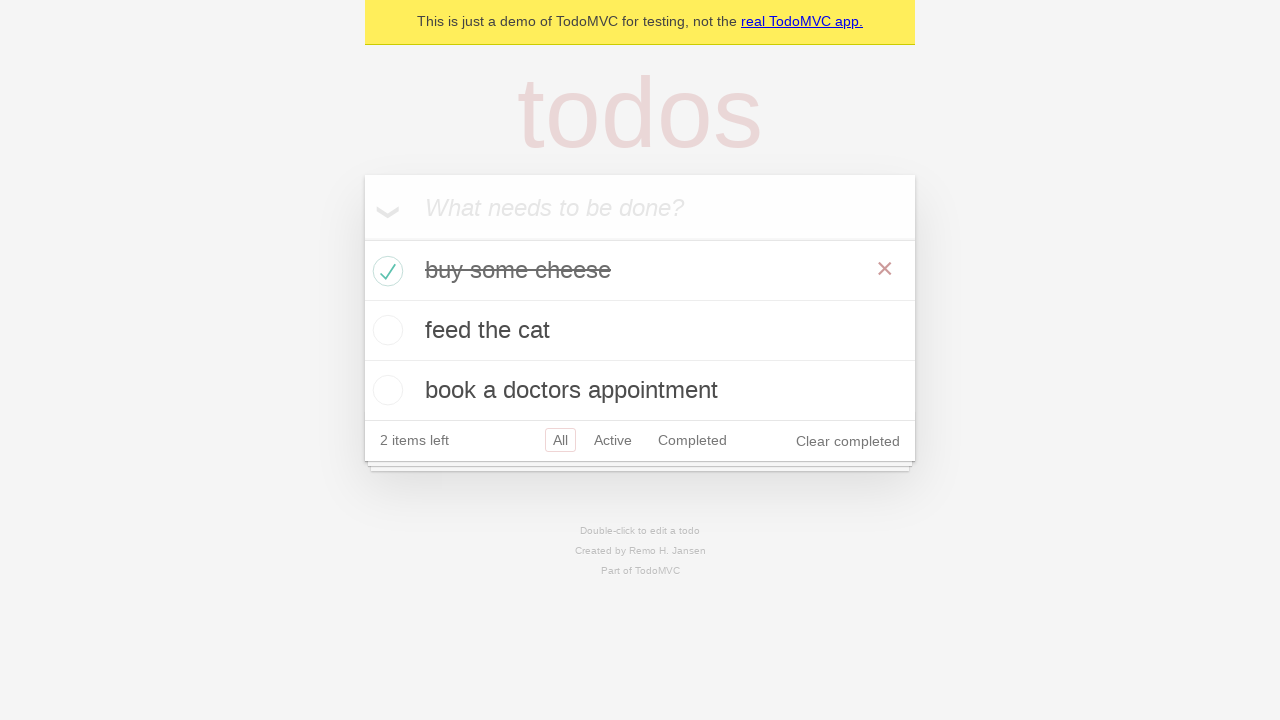

Clear completed button is now displayed
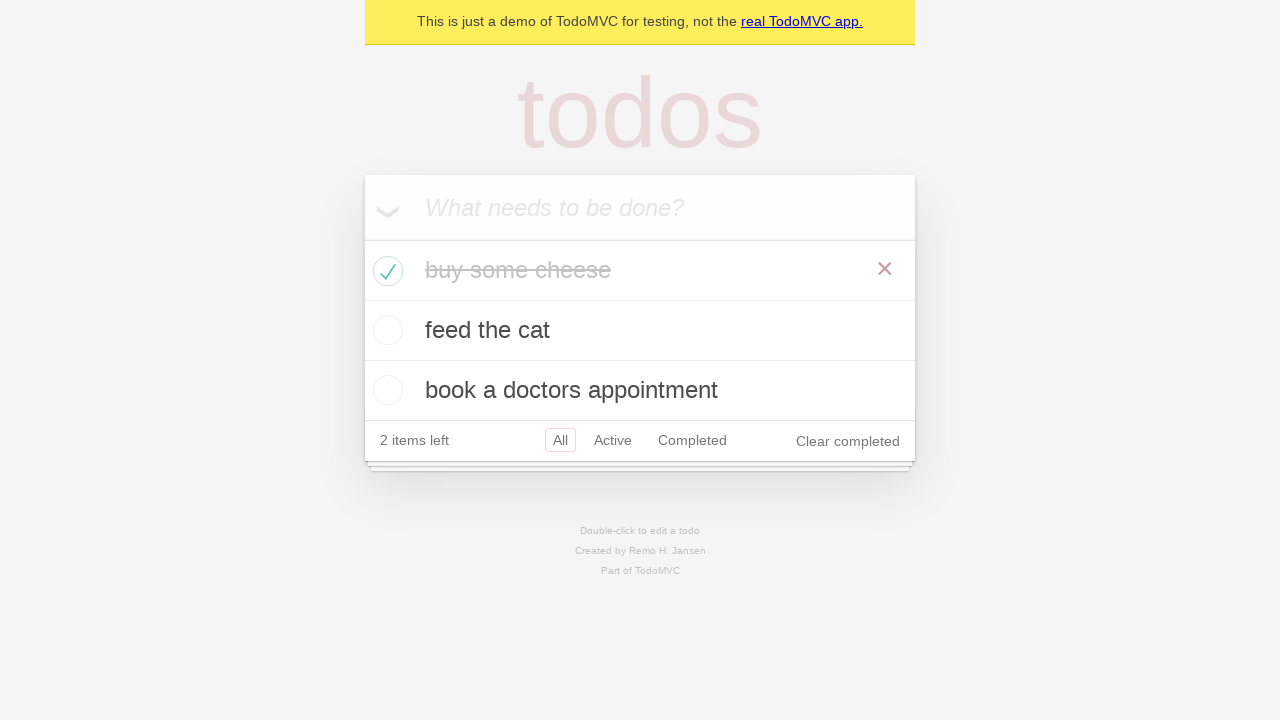

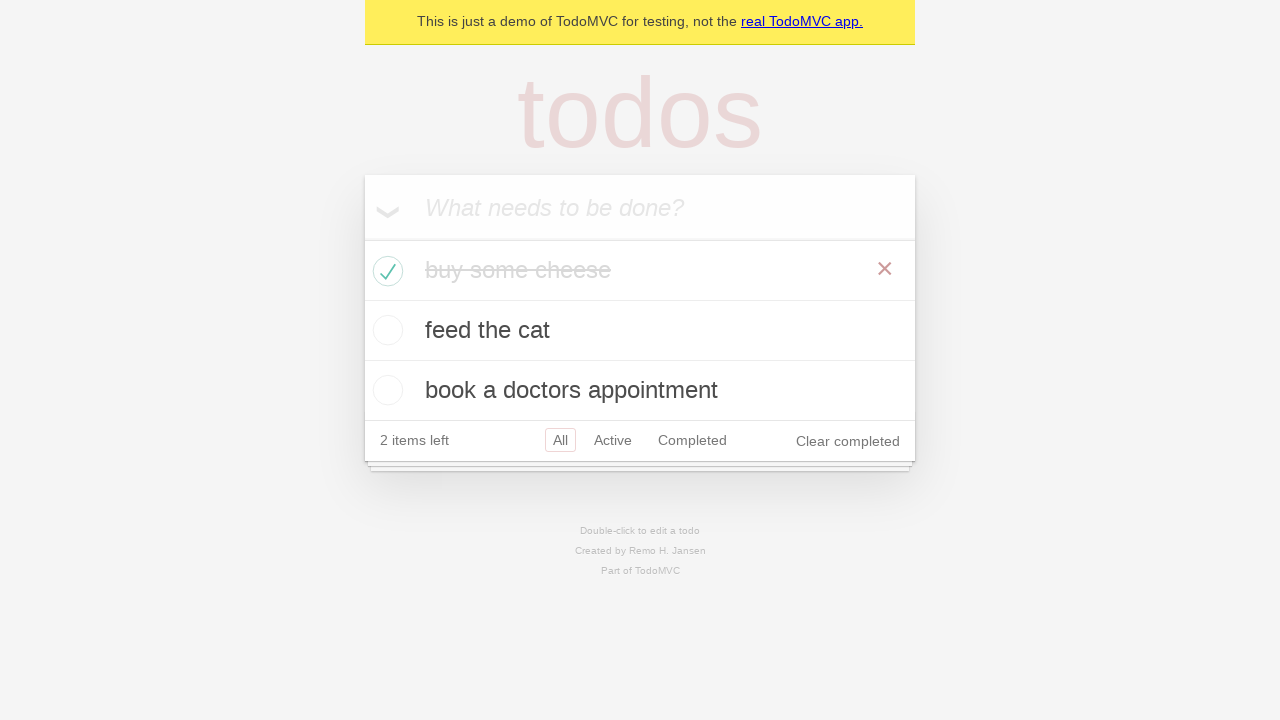